Tests JavaScript alert handling by clicking a button that triggers a JS alert popup and accepting it

Starting URL: https://the-internet.herokuapp.com/javascript_alerts

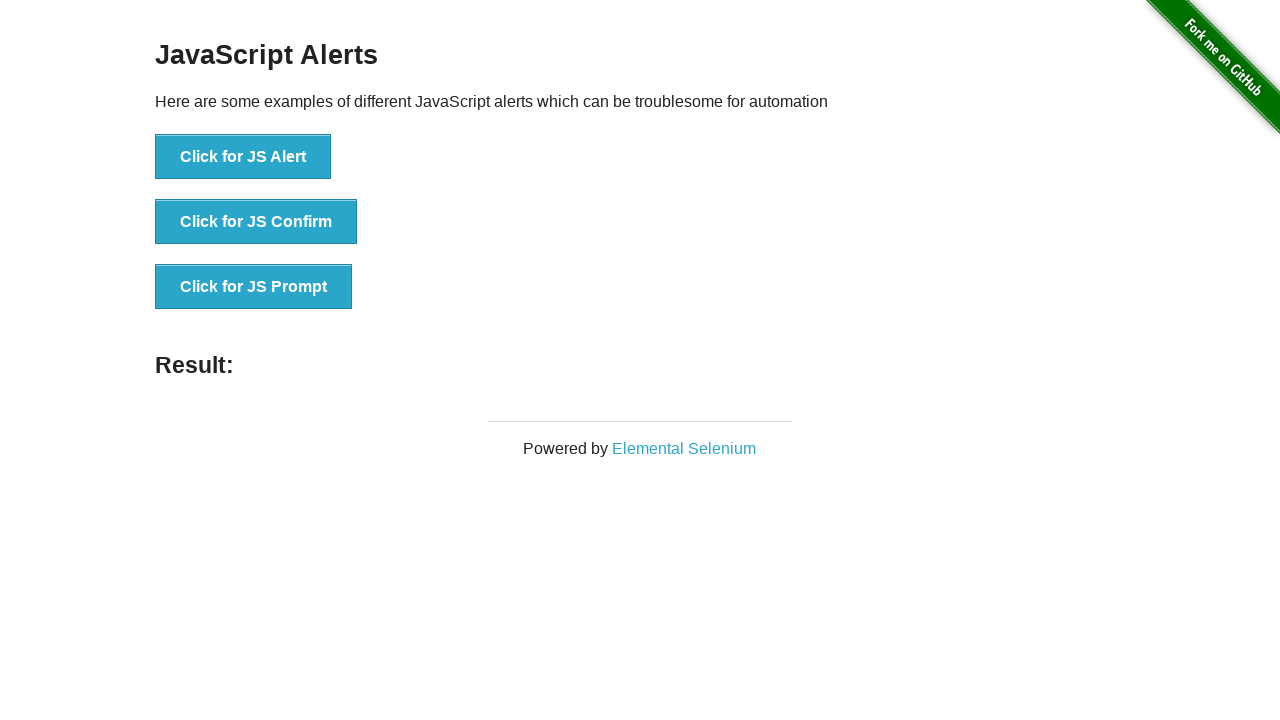

Set up dialog handler to accept JavaScript alerts
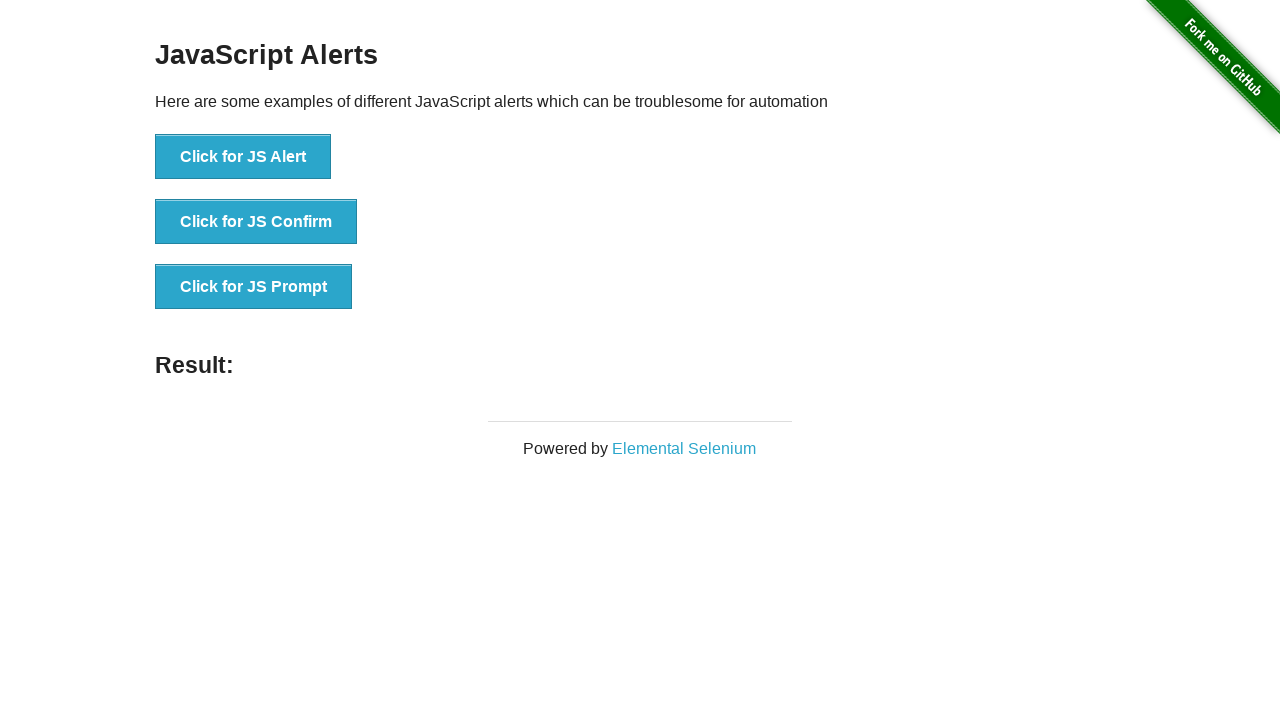

Clicked button to trigger JavaScript alert popup at (243, 157) on xpath=//*[@id='content']/div/ul/li[1]/button
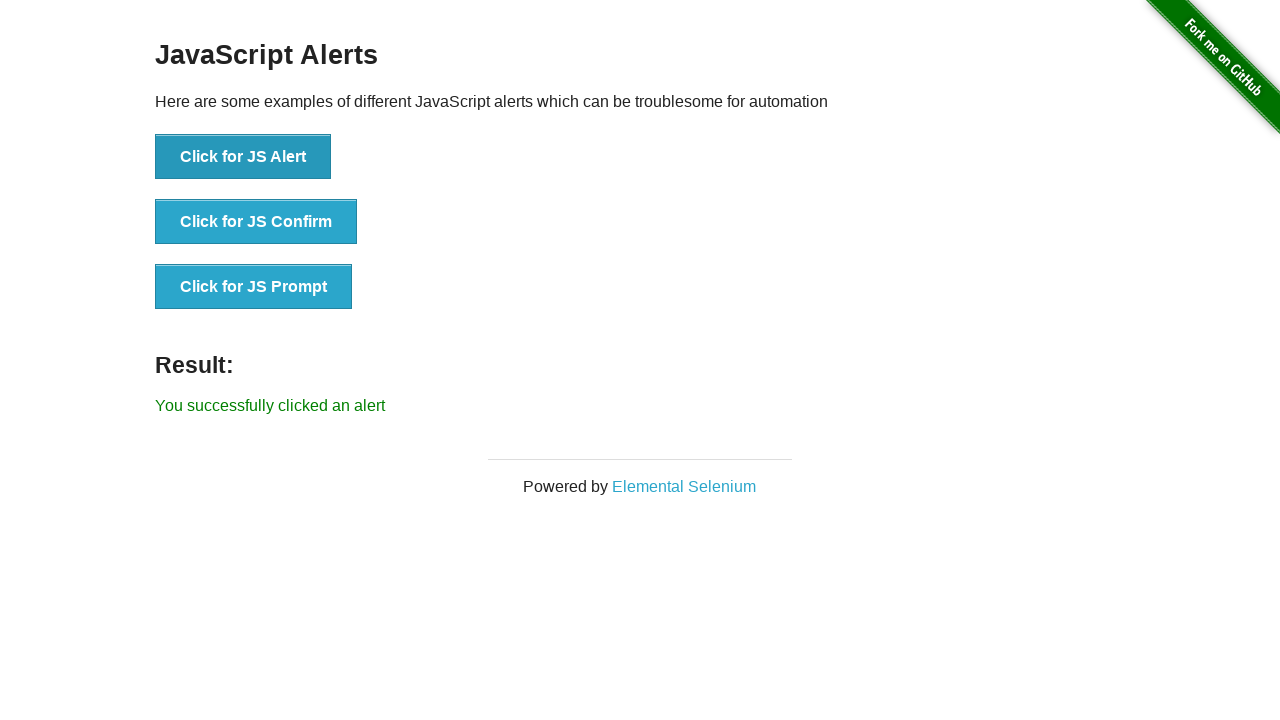

Alert was accepted and result message appeared
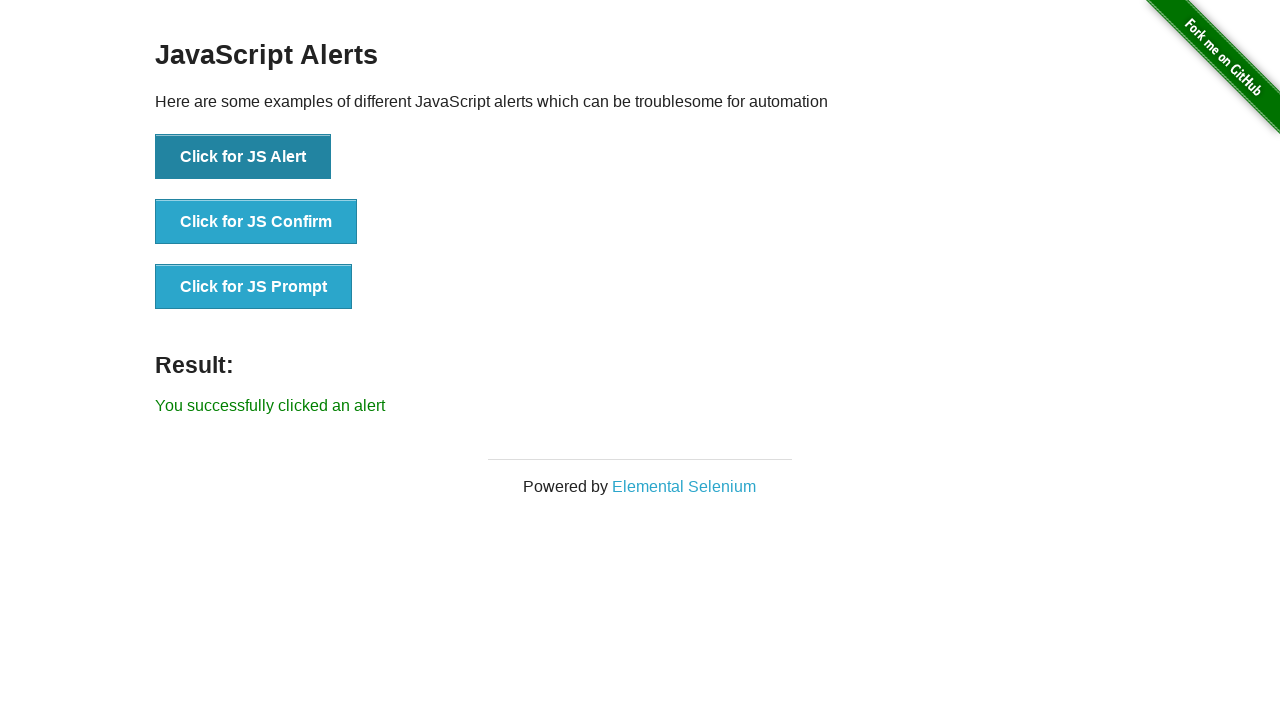

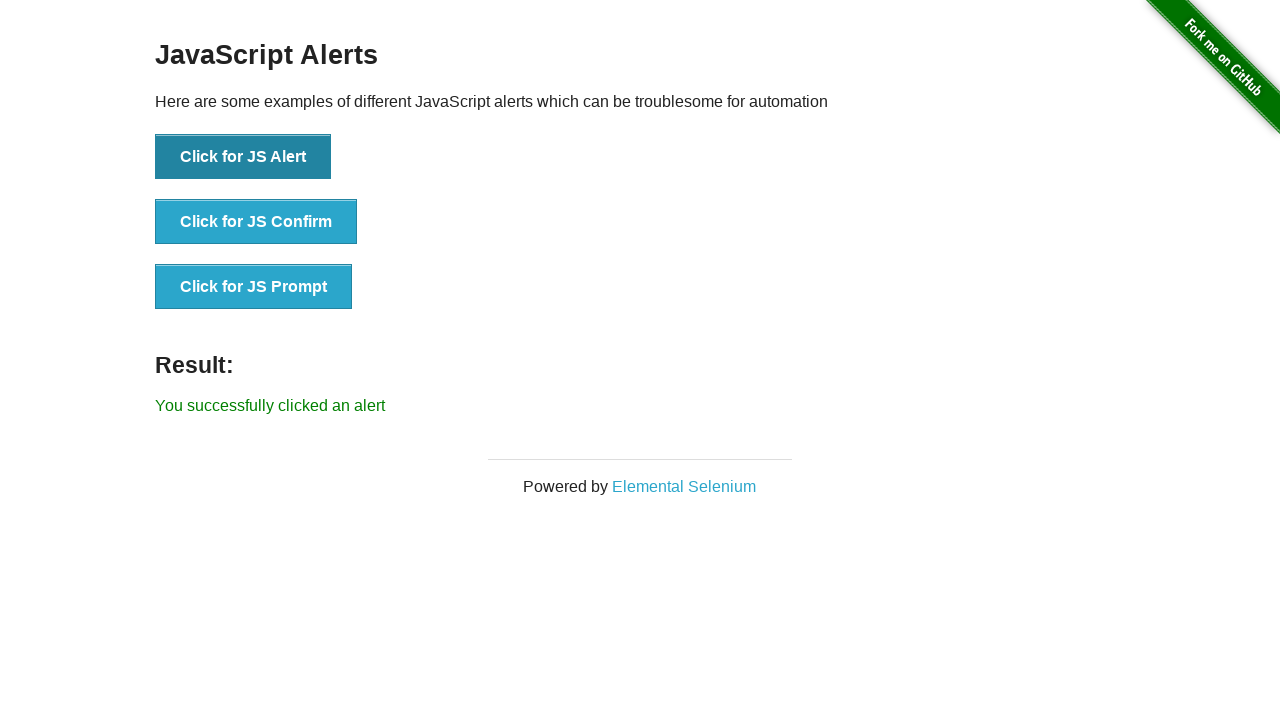